Tests textarea field by clicking and entering multi-line text

Starting URL: https://bonigarcia.dev/selenium-webdriver-java/web-form.html

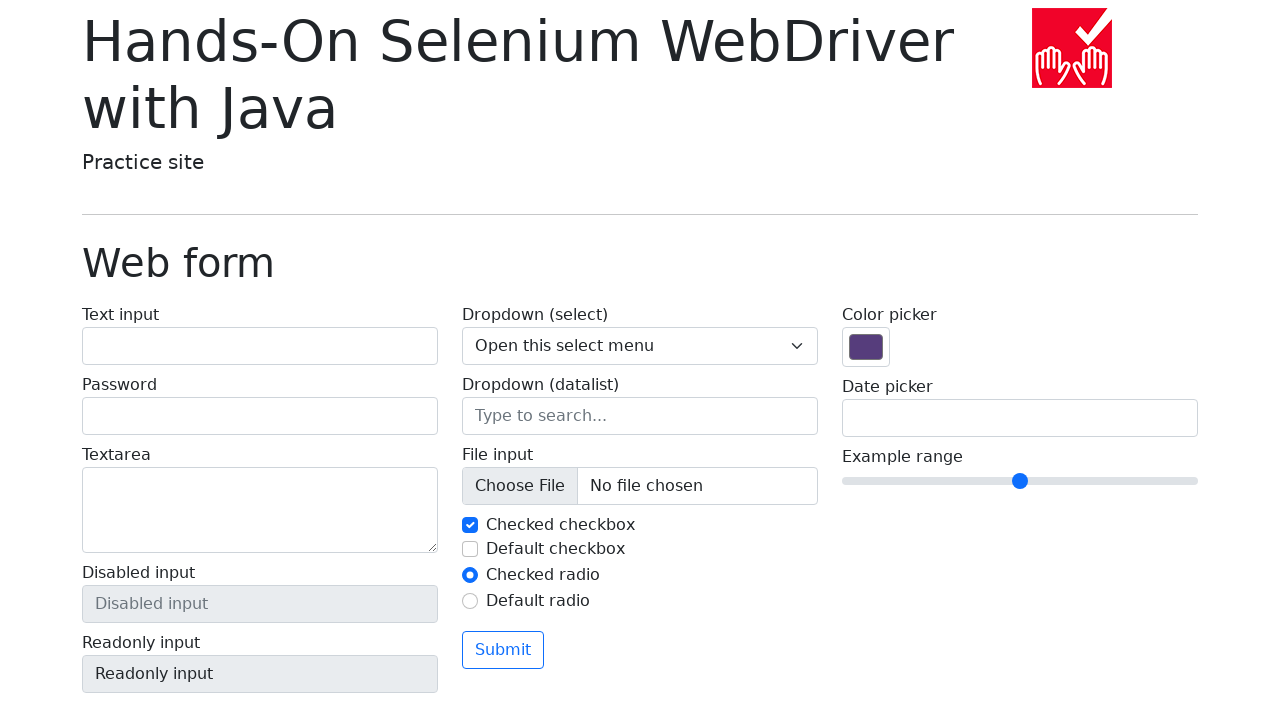

Located and clicked textarea field with name 'my-textarea' at (260, 510) on textarea[name='my-textarea']
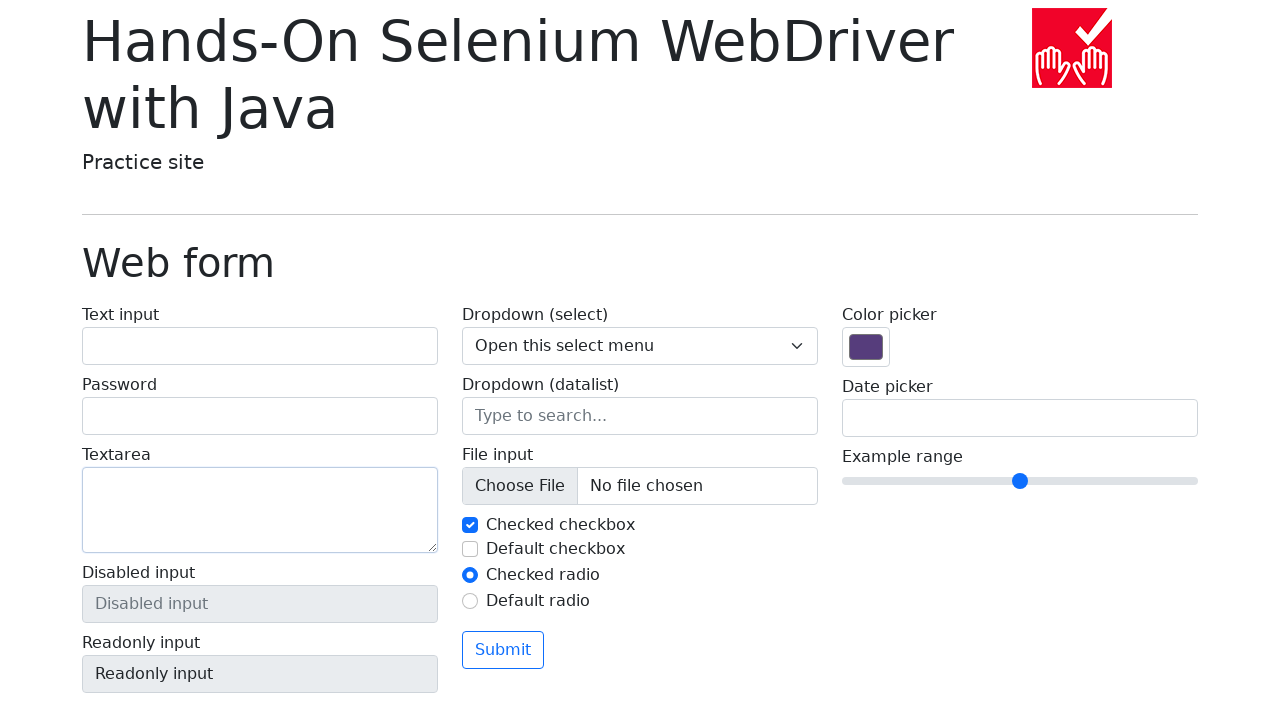

Filled textarea with multi-line text 'Java! Forever !!' on textarea[name='my-textarea']
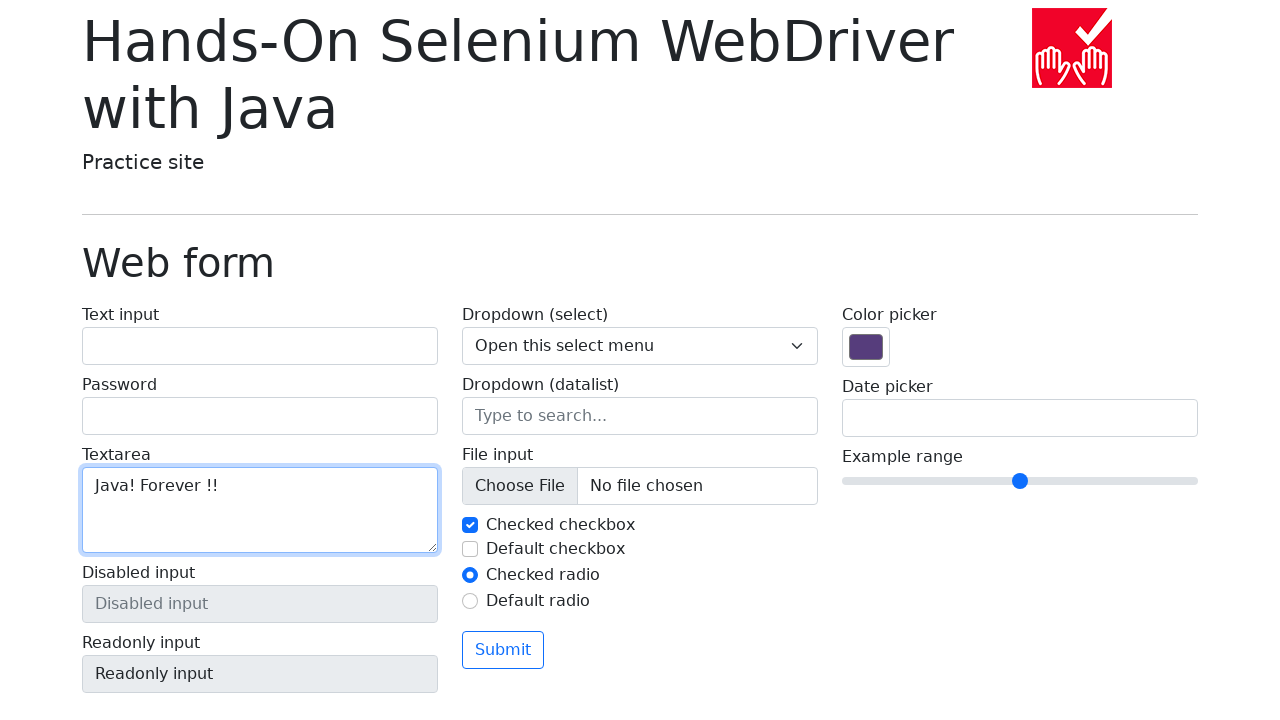

Verified textarea contains expected text 'Java! Forever !!'
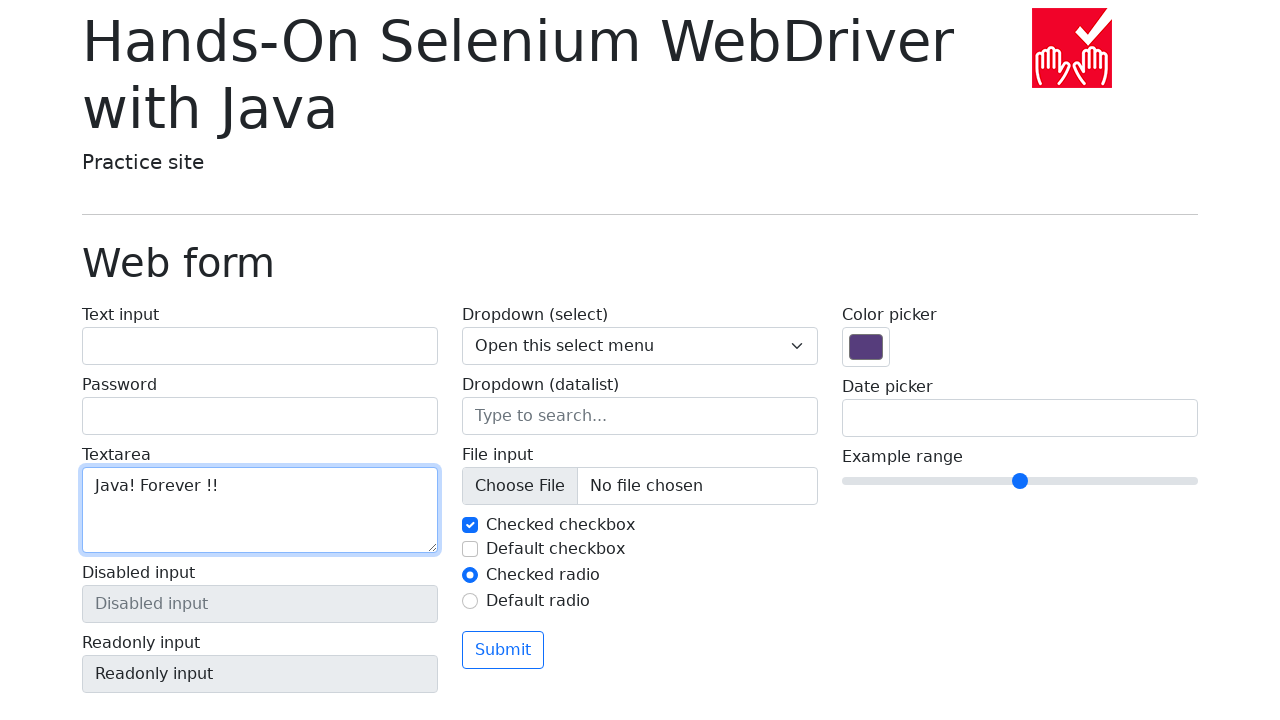

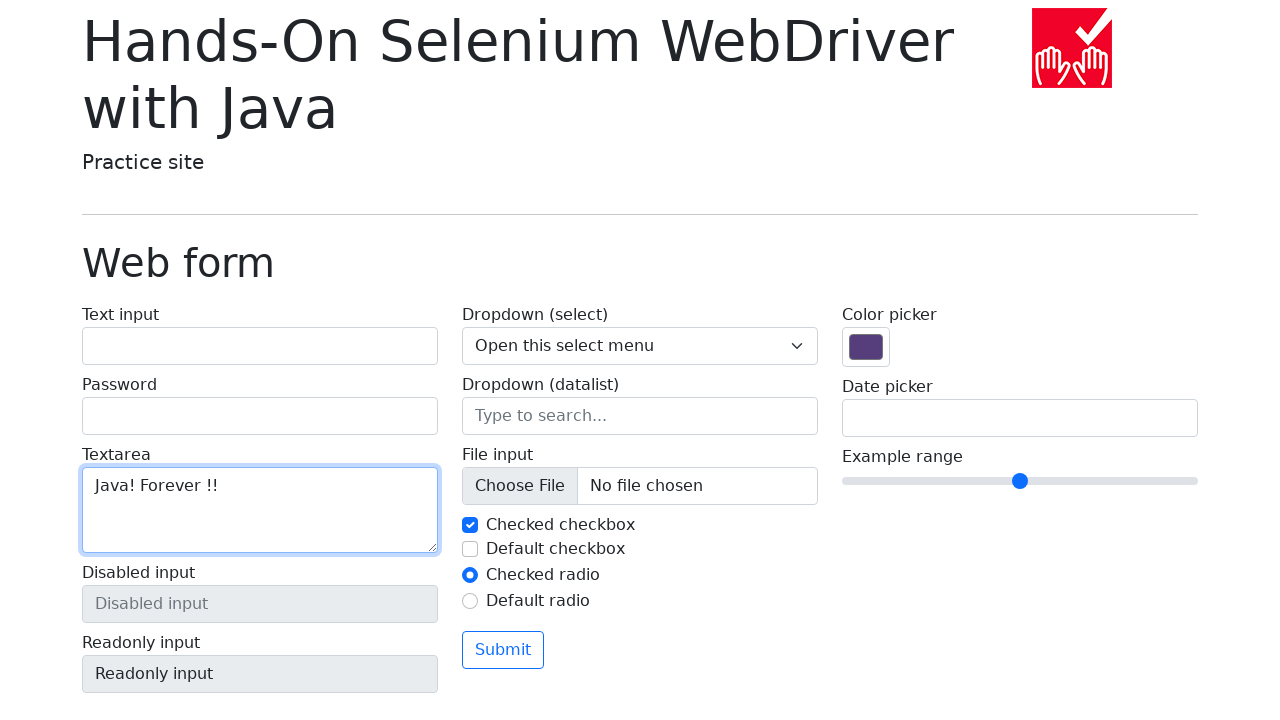